Tests that the browser back button works correctly with routing filters

Starting URL: https://demo.playwright.dev/todomvc

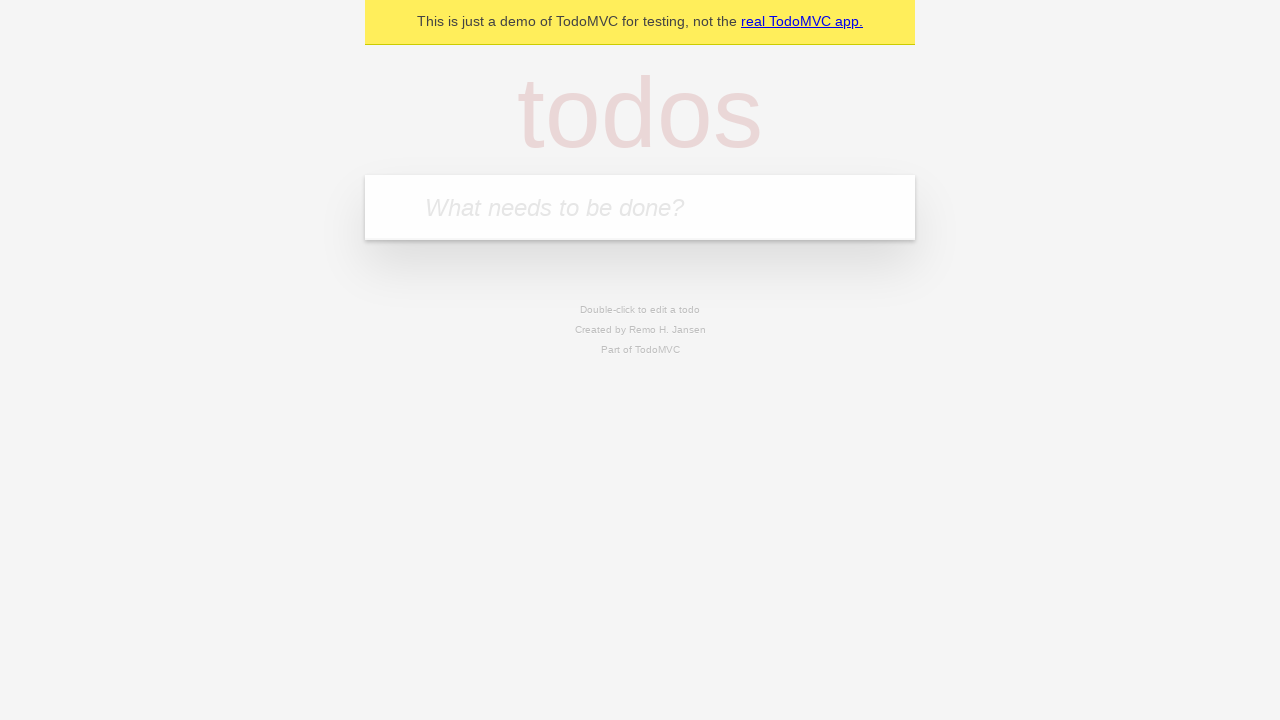

Filled todo input with 'buy some cheese' on internal:attr=[placeholder="What needs to be done?"i]
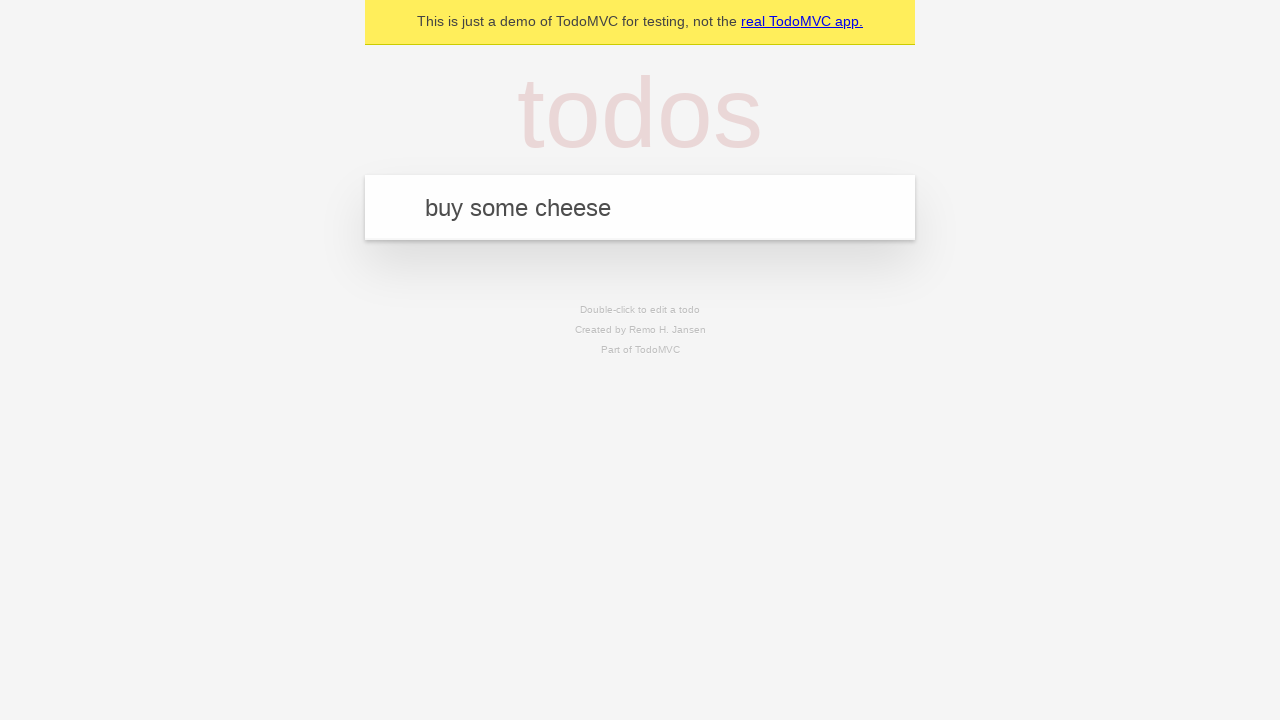

Pressed Enter to add todo 'buy some cheese' on internal:attr=[placeholder="What needs to be done?"i]
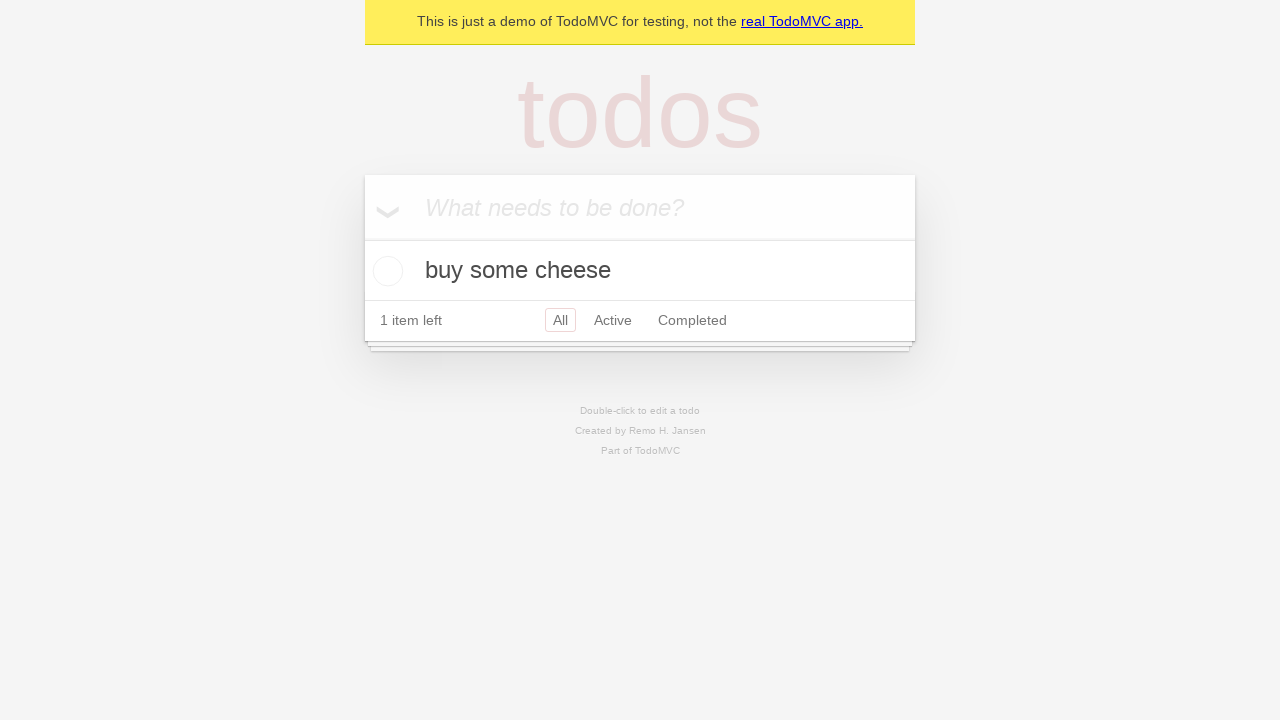

Filled todo input with 'feed the cat' on internal:attr=[placeholder="What needs to be done?"i]
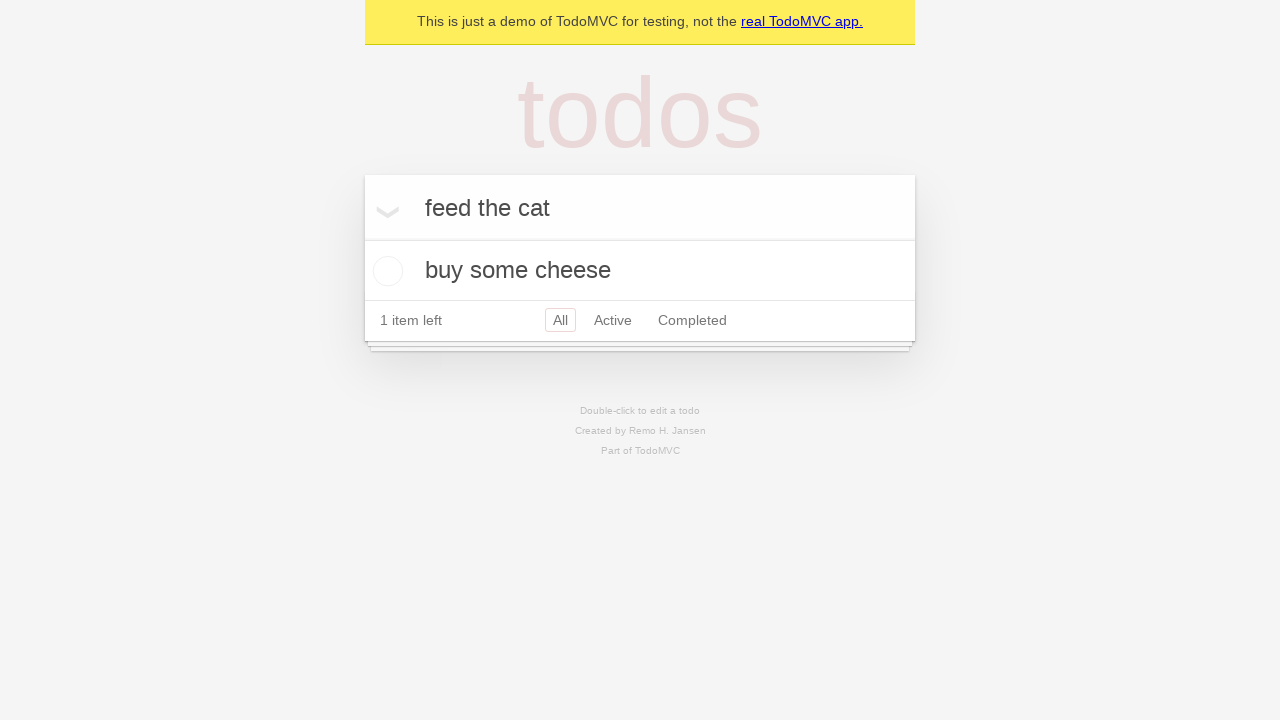

Pressed Enter to add todo 'feed the cat' on internal:attr=[placeholder="What needs to be done?"i]
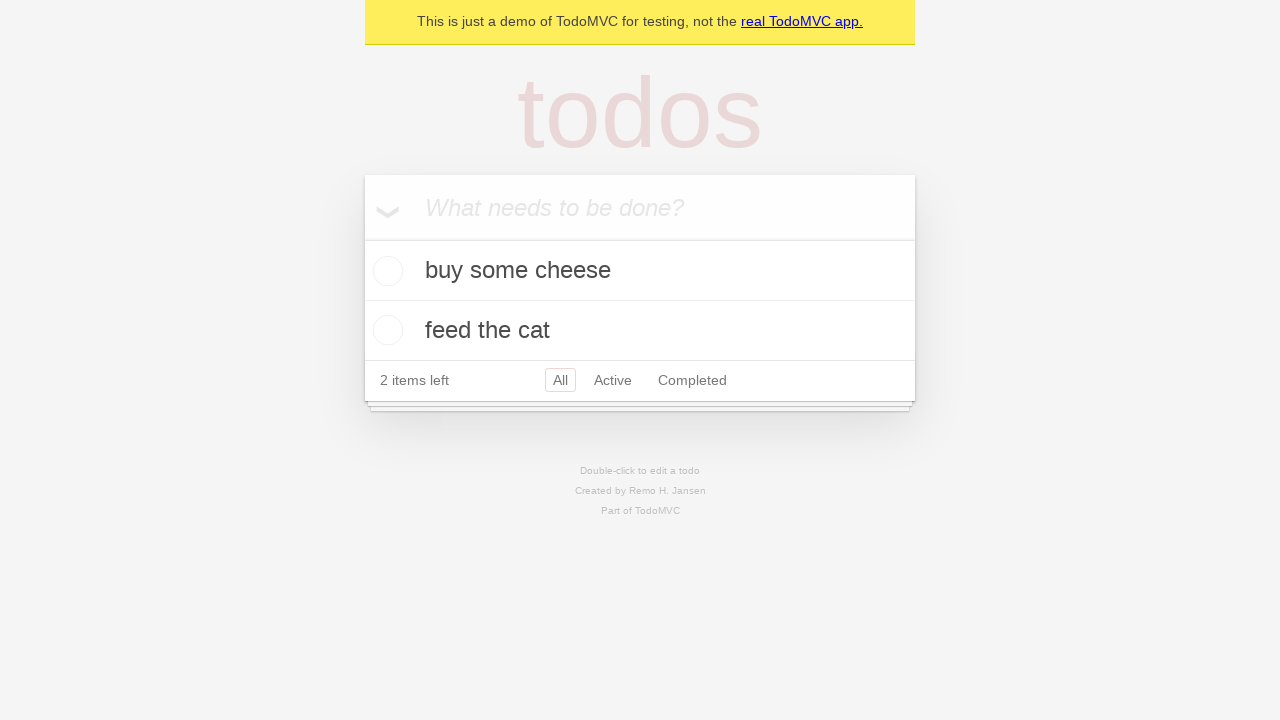

Filled todo input with 'book a doctors appointment' on internal:attr=[placeholder="What needs to be done?"i]
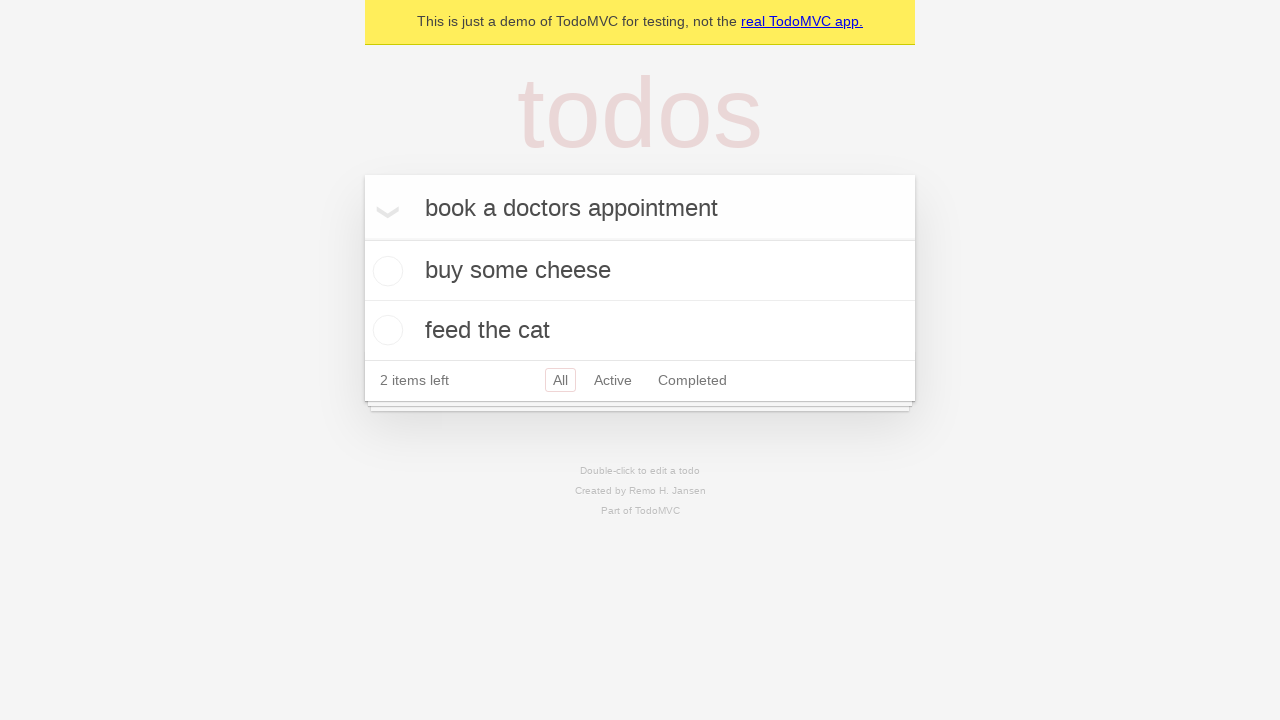

Pressed Enter to add todo 'book a doctors appointment' on internal:attr=[placeholder="What needs to be done?"i]
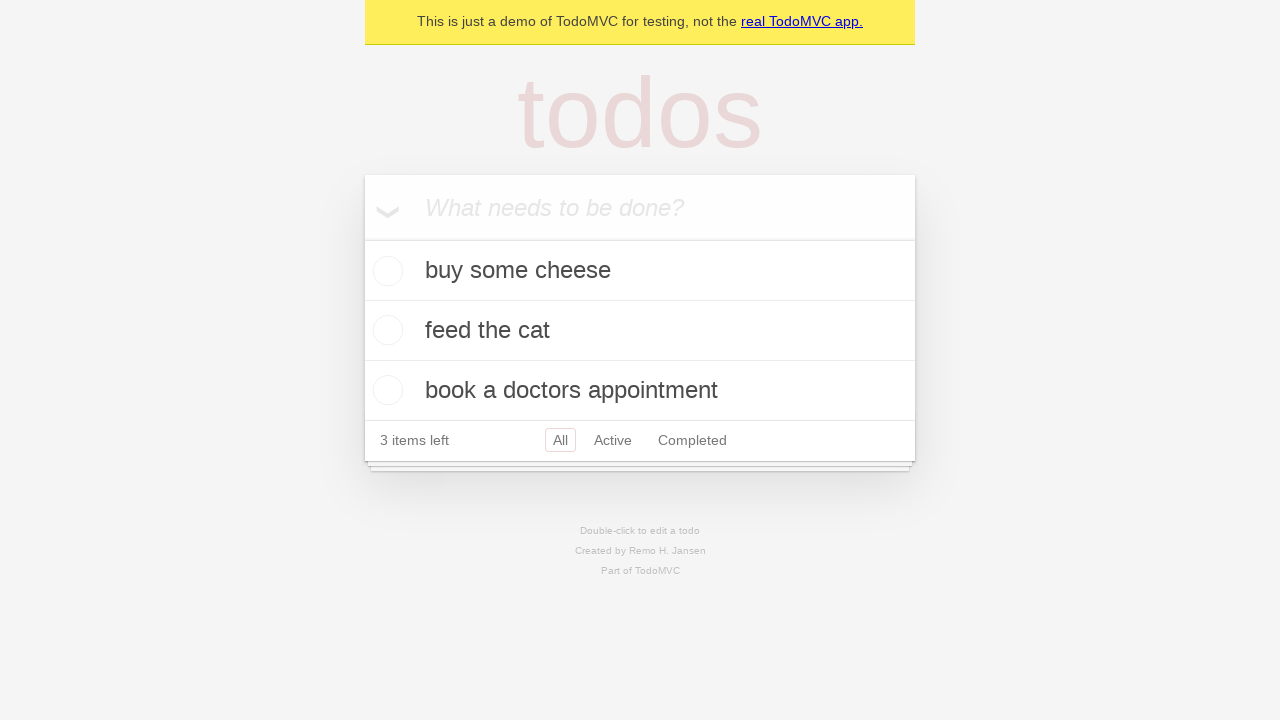

Checked the second todo item at (385, 330) on internal:testid=[data-testid="todo-item"s] >> nth=1 >> internal:role=checkbox
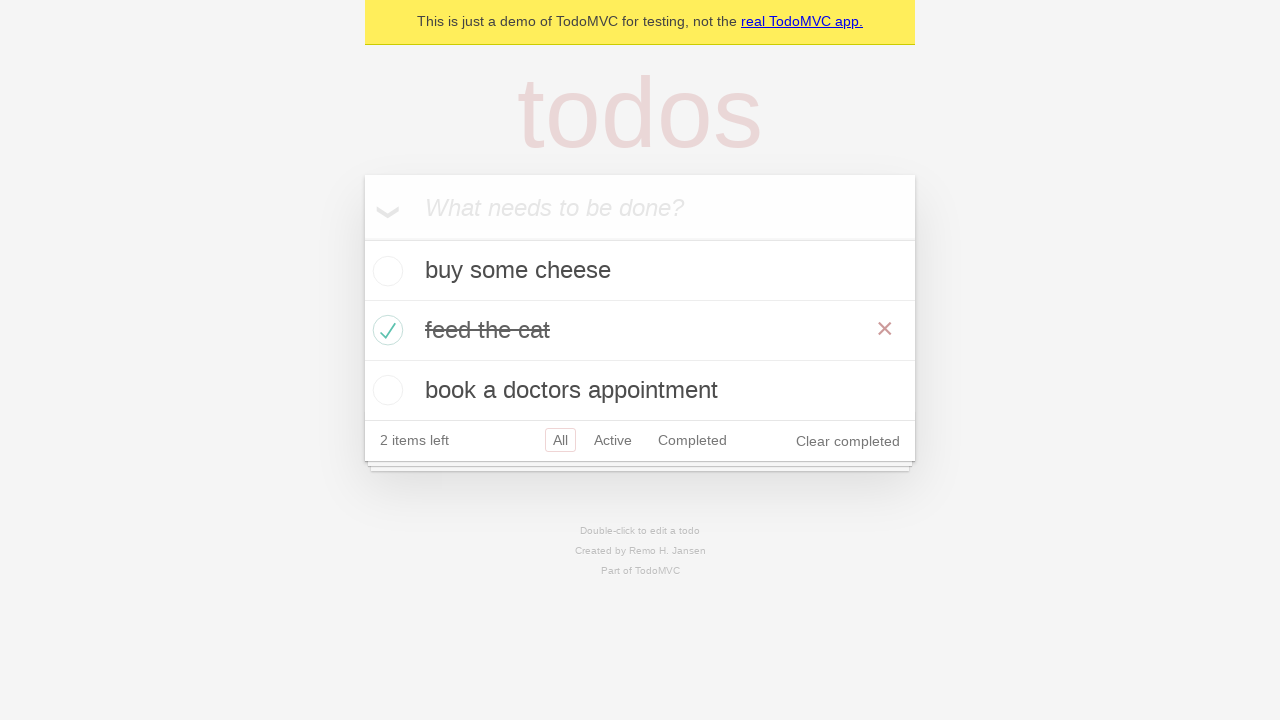

Clicked 'All' filter link at (560, 440) on internal:role=link[name="All"i]
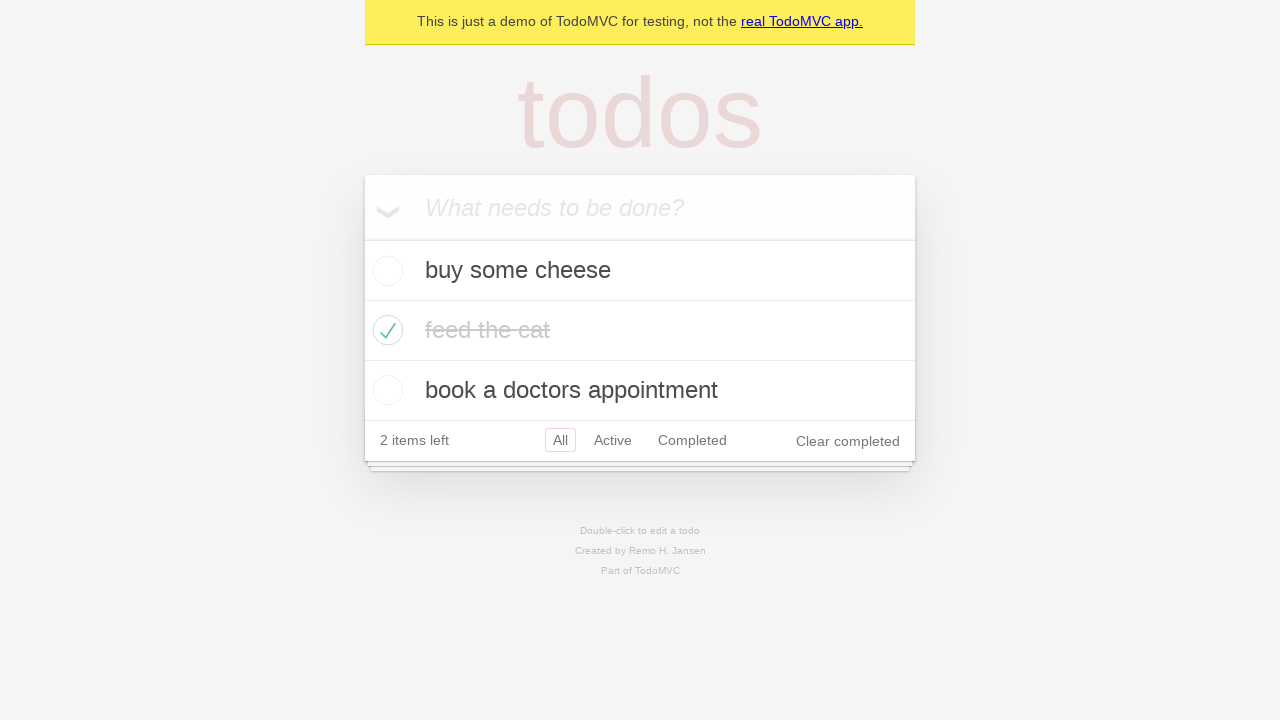

Clicked 'Active' filter link at (613, 440) on internal:role=link[name="Active"i]
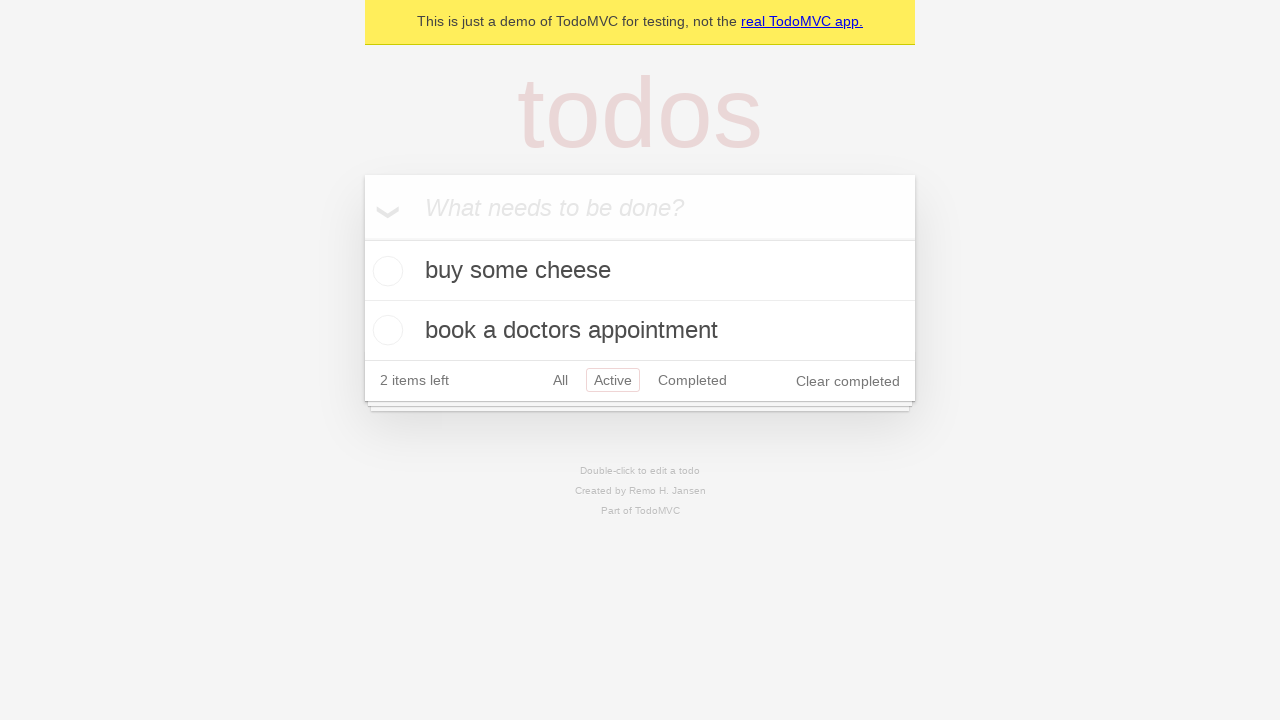

Clicked 'Completed' filter link at (692, 380) on internal:role=link[name="Completed"i]
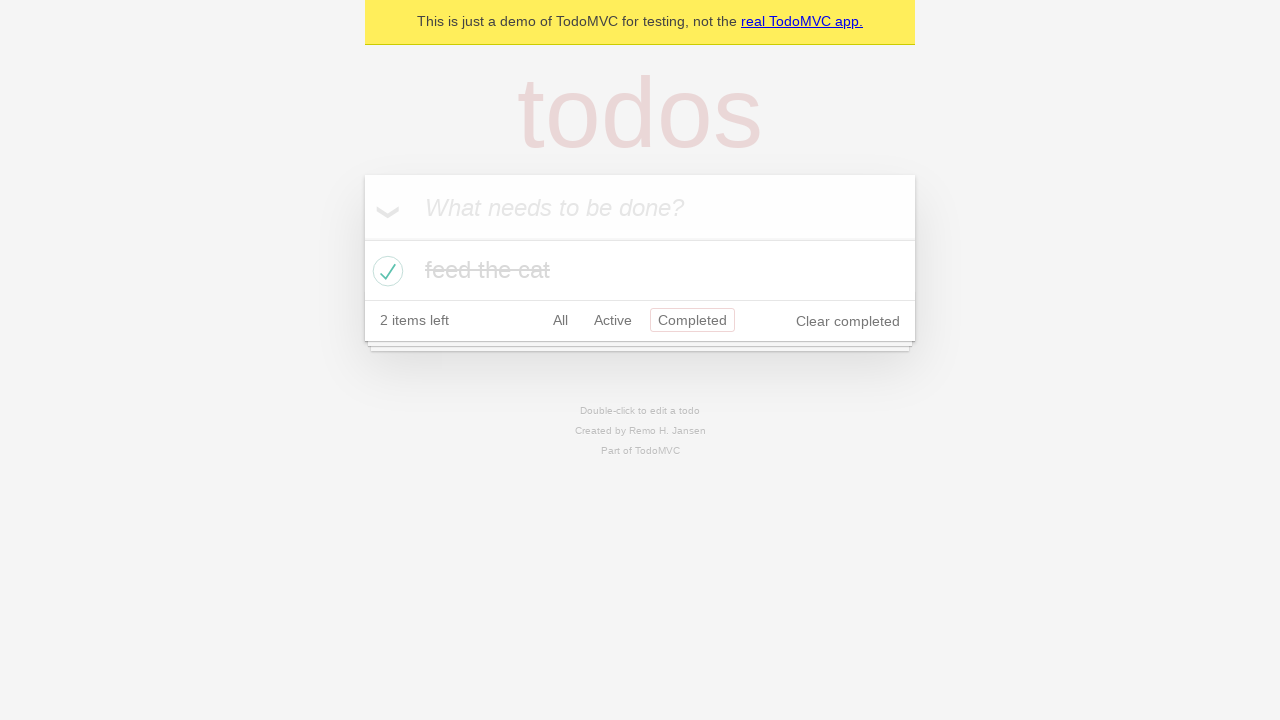

Navigated back from Completed filter to Active filter
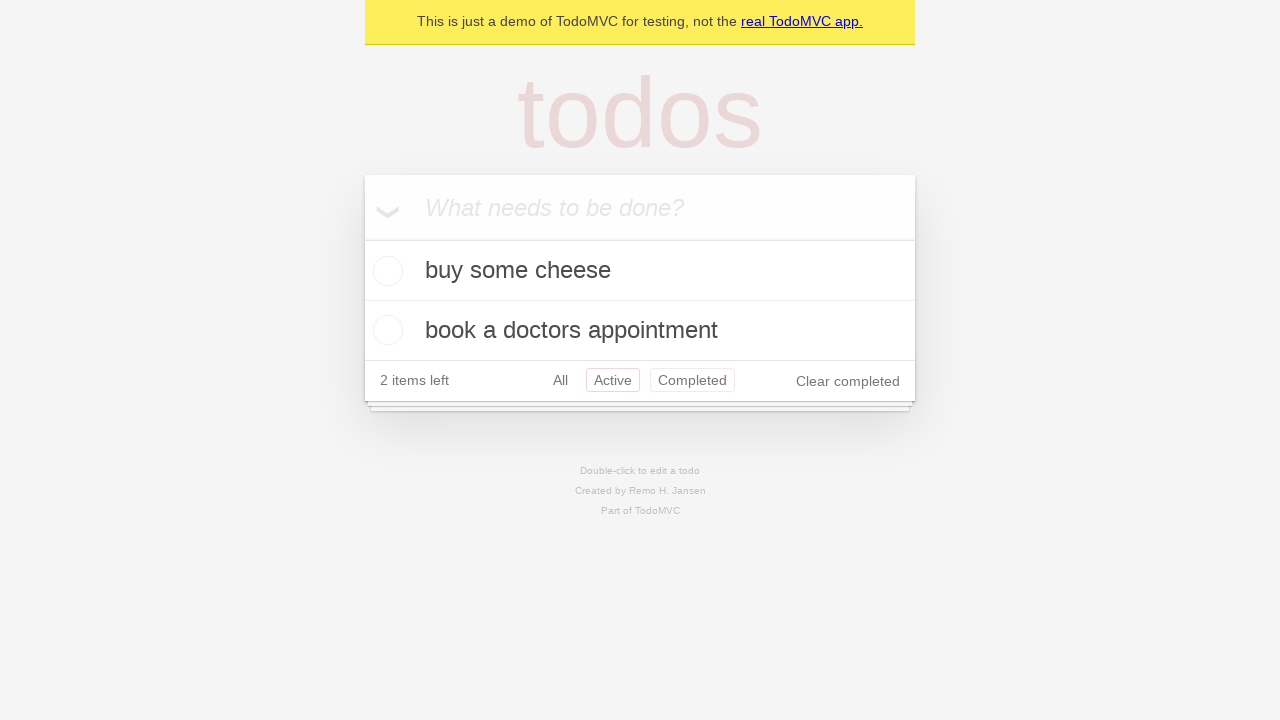

Navigated back from Active filter to All filter
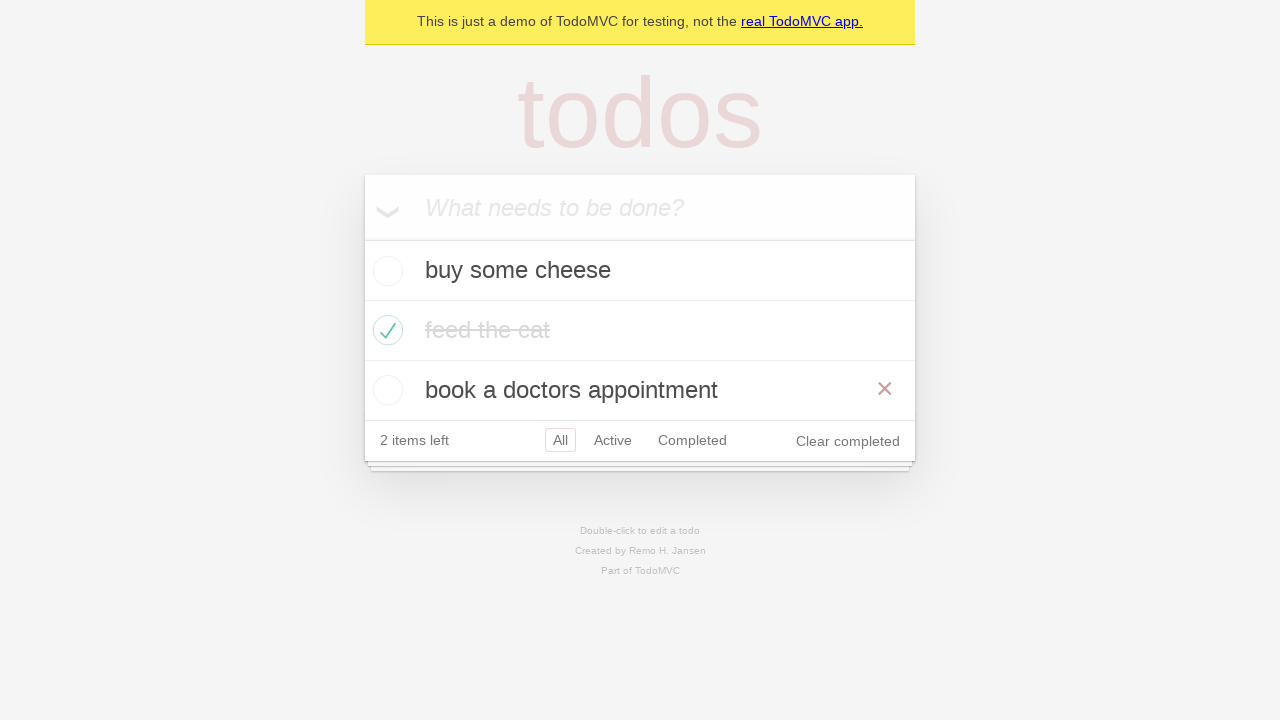

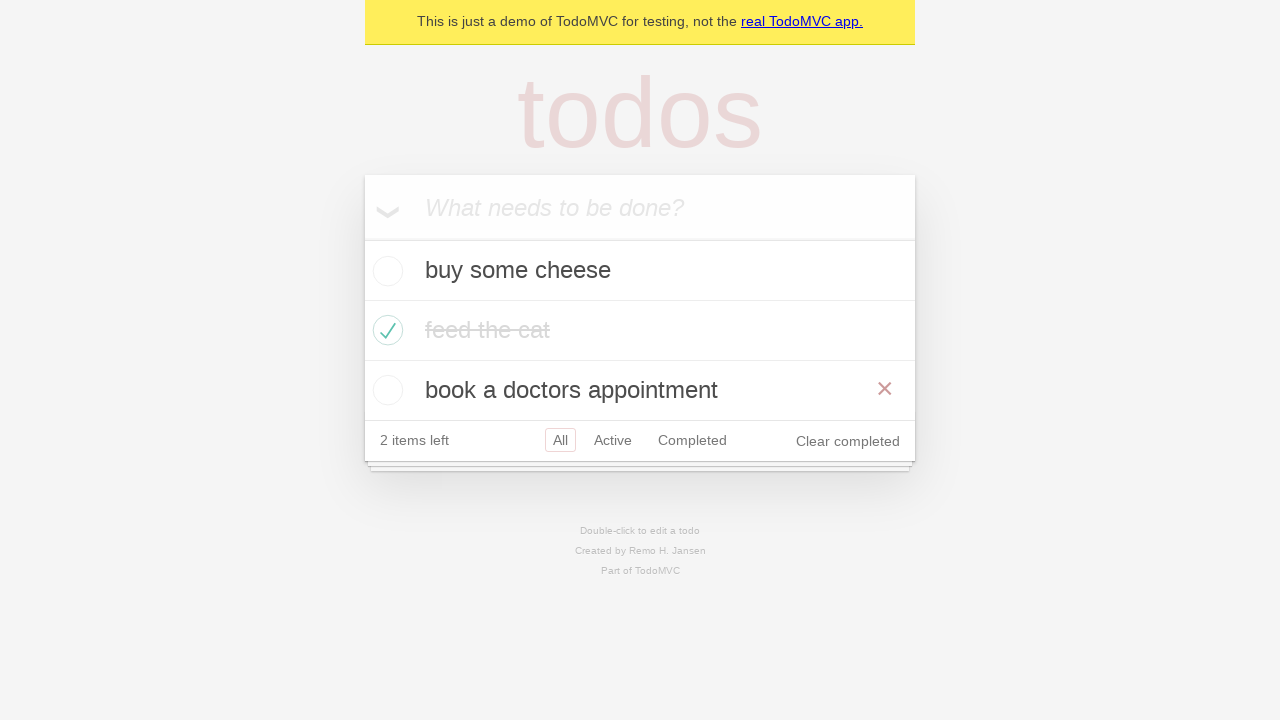